Tests filtering to display only active (incomplete) todo items

Starting URL: https://demo.playwright.dev/todomvc

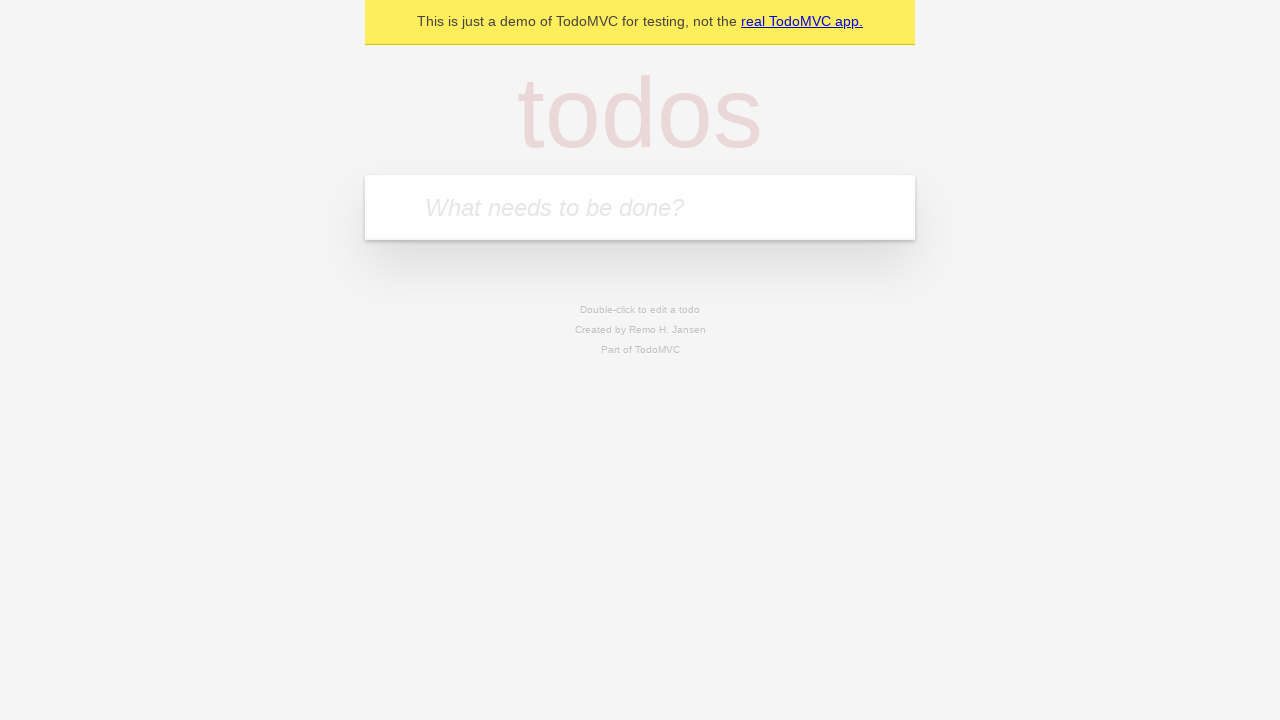

Filled todo input with 'buy some cheese' on internal:attr=[placeholder="What needs to be done?"i]
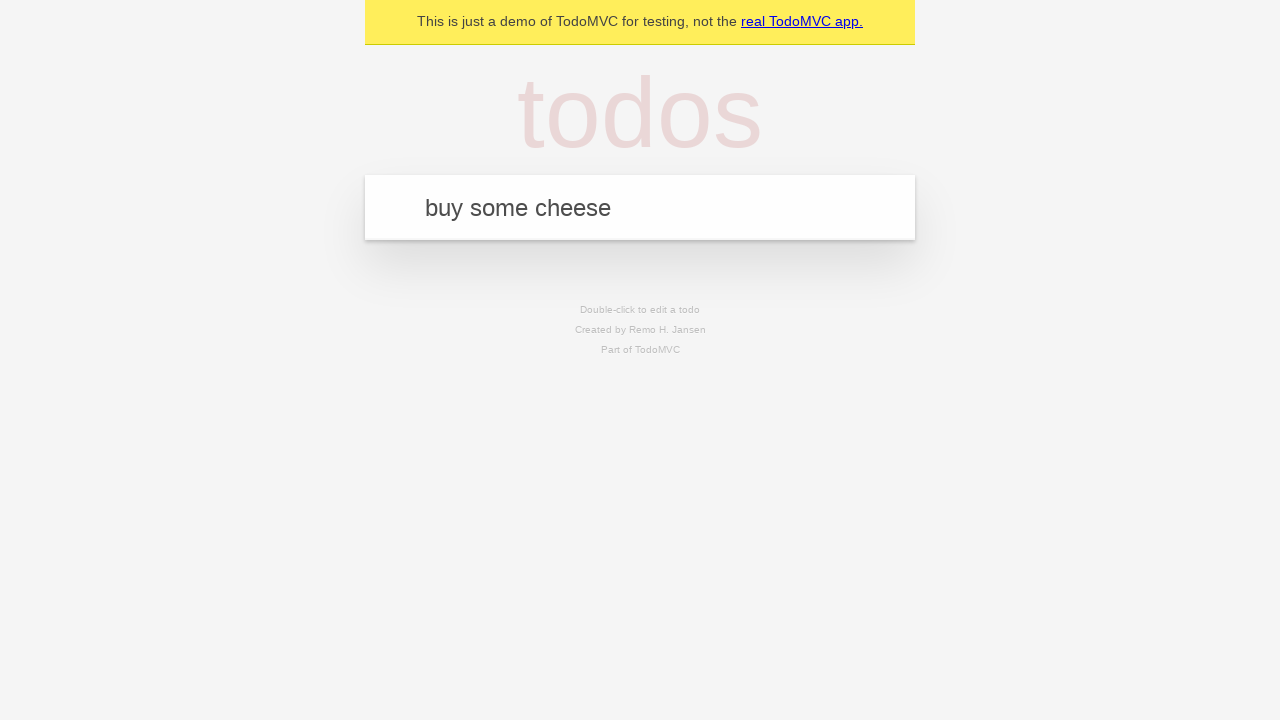

Pressed Enter to create todo 'buy some cheese' on internal:attr=[placeholder="What needs to be done?"i]
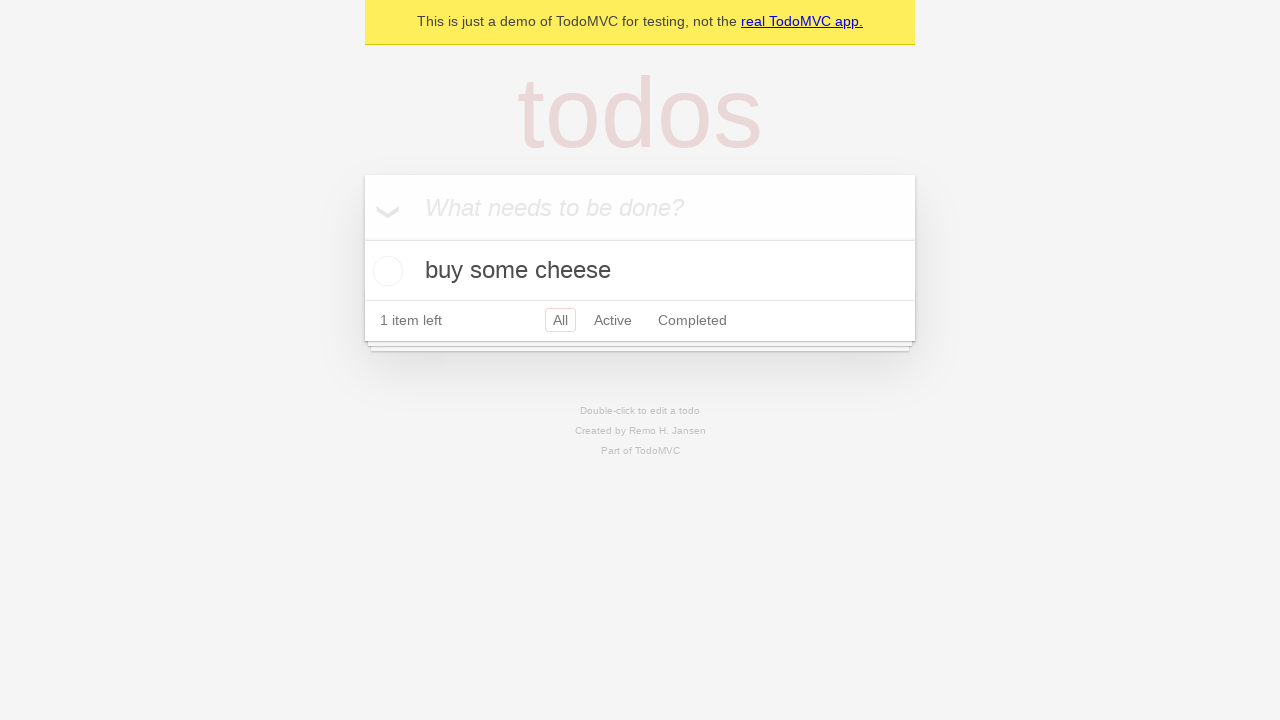

Filled todo input with 'feed the cat' on internal:attr=[placeholder="What needs to be done?"i]
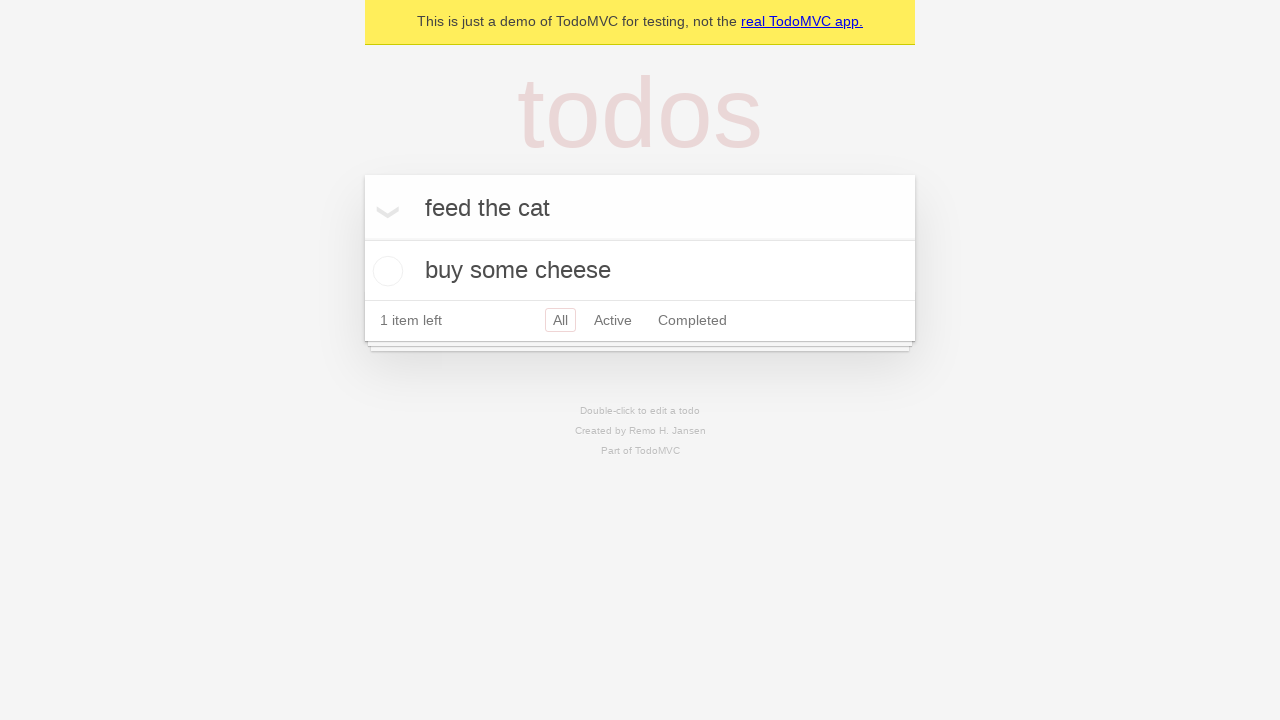

Pressed Enter to create todo 'feed the cat' on internal:attr=[placeholder="What needs to be done?"i]
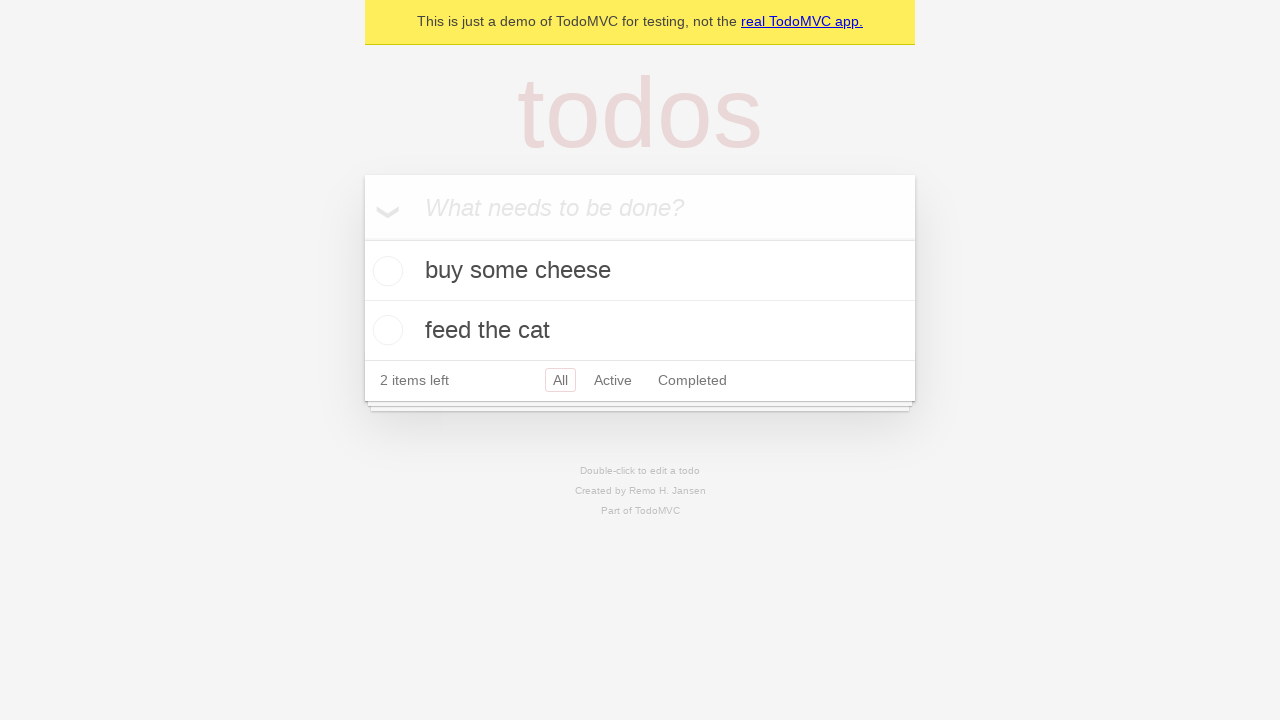

Filled todo input with 'book a doctors appointment' on internal:attr=[placeholder="What needs to be done?"i]
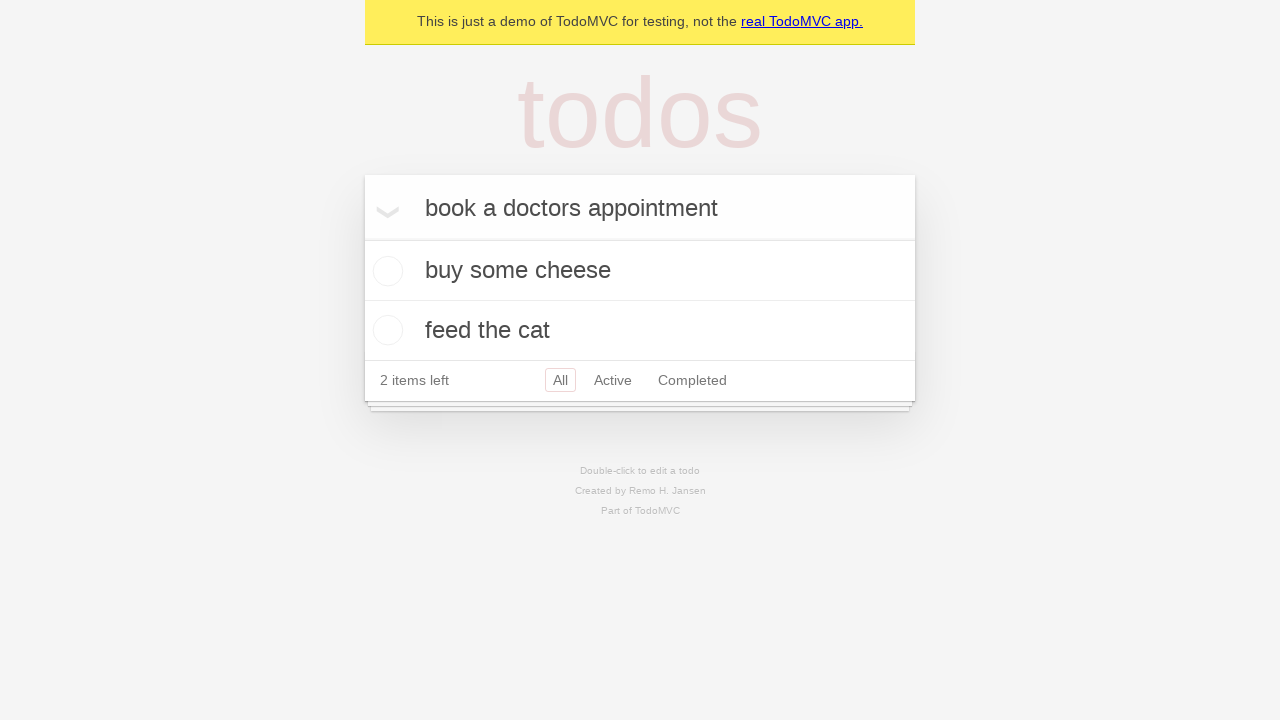

Pressed Enter to create todo 'book a doctors appointment' on internal:attr=[placeholder="What needs to be done?"i]
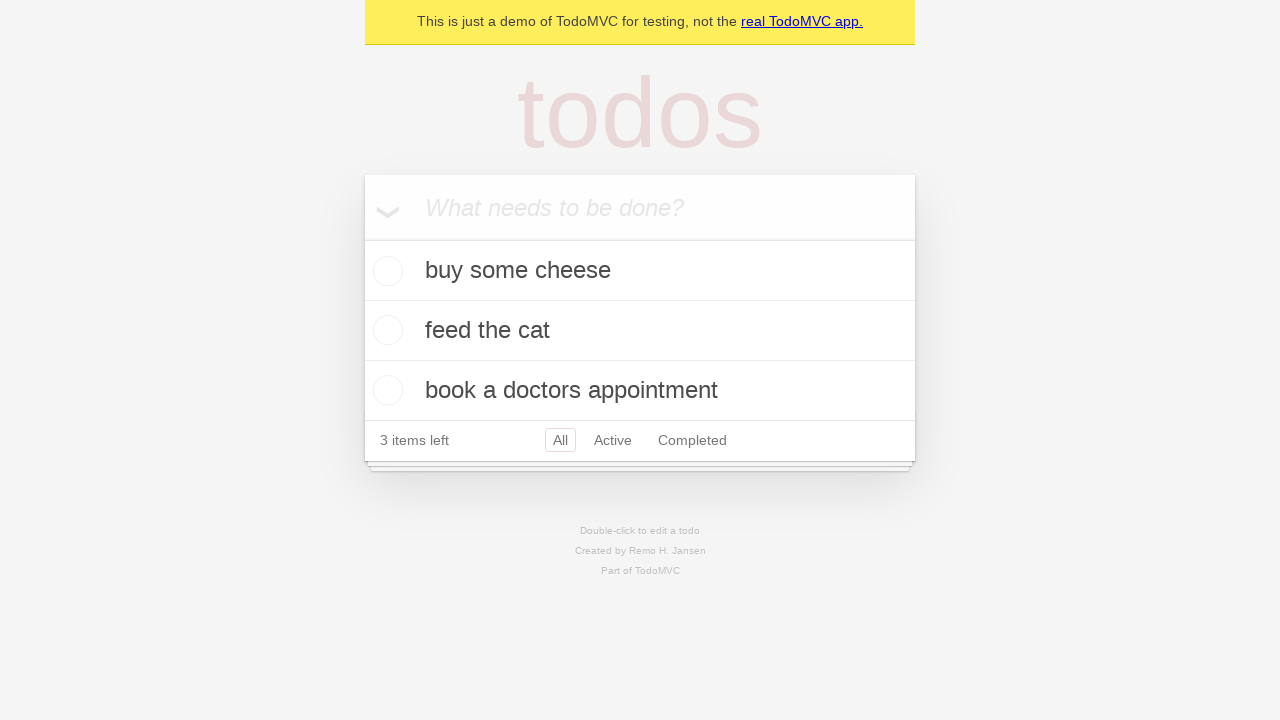

Marked second todo item as complete at (385, 330) on .todo-list li .toggle >> nth=1
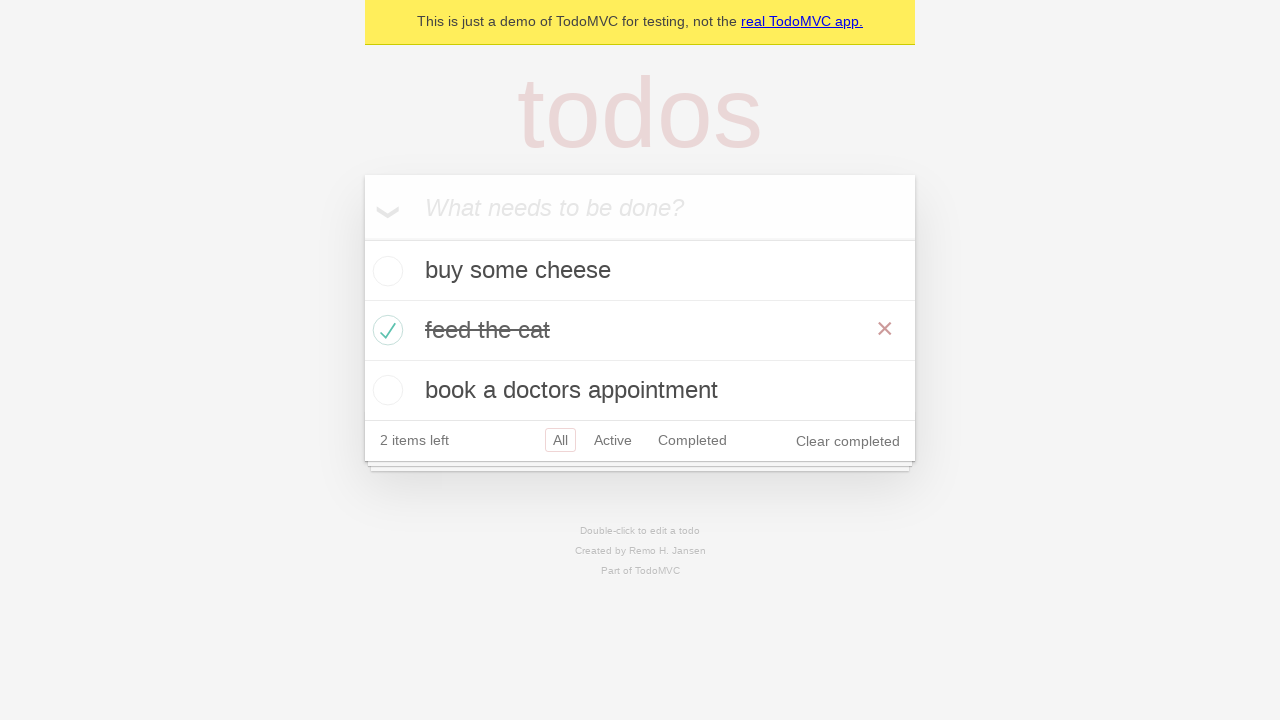

Clicked Active filter to display only incomplete todo items at (613, 440) on internal:role=link[name="Active"i]
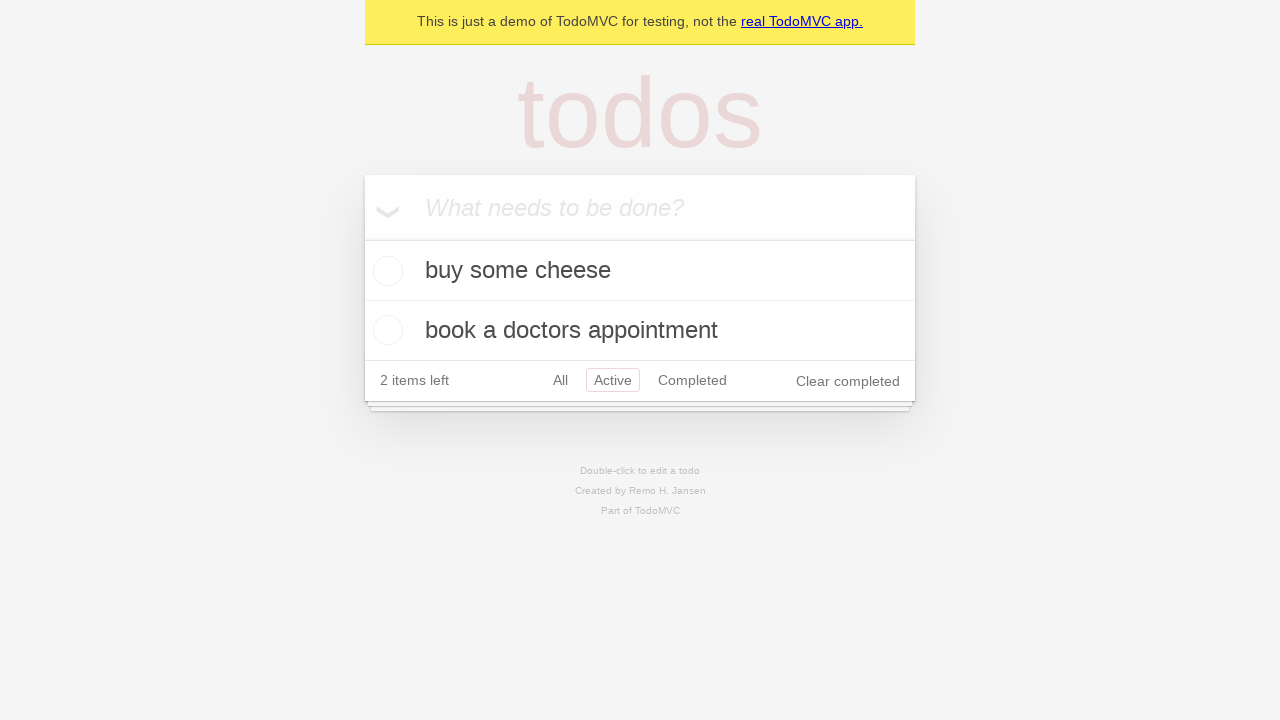

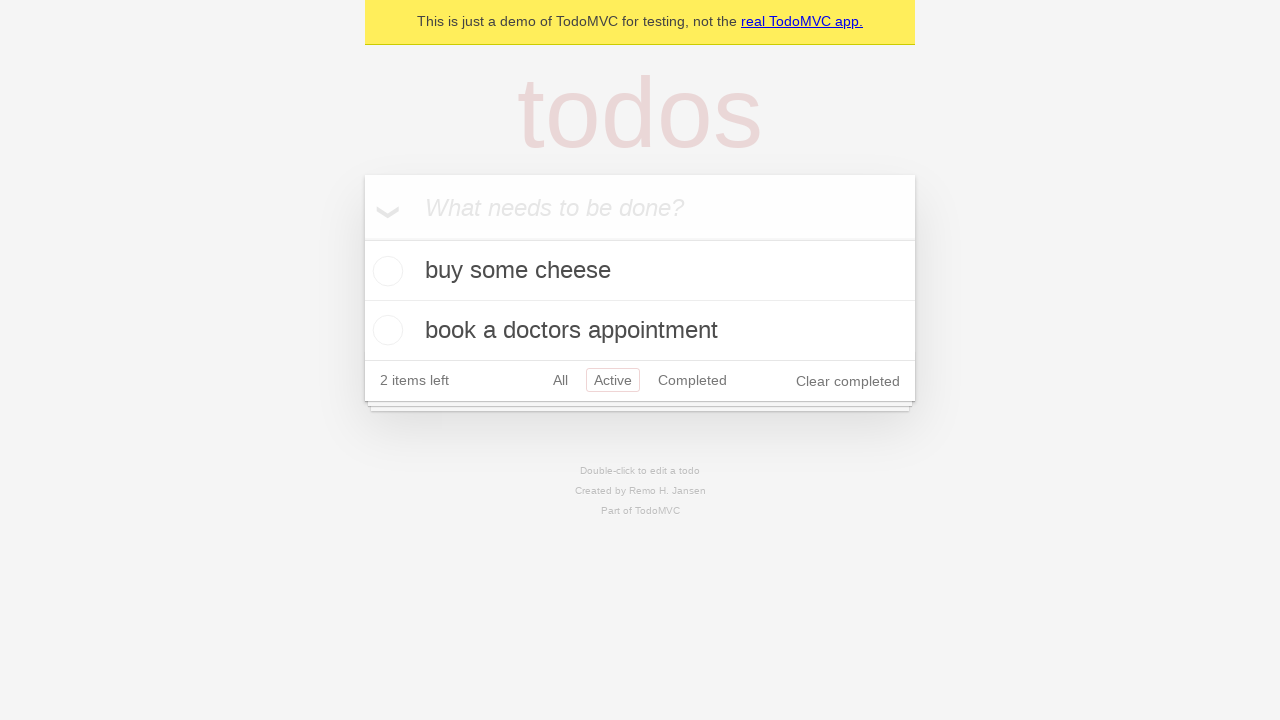